Tests keyboard actions by filling a form with name, email, and address fields, then copying the current address to the permanent address field using keyboard shortcuts (Ctrl+A, Ctrl+C, Tab, Ctrl+V).

Starting URL: https://demoqa.com/text-box

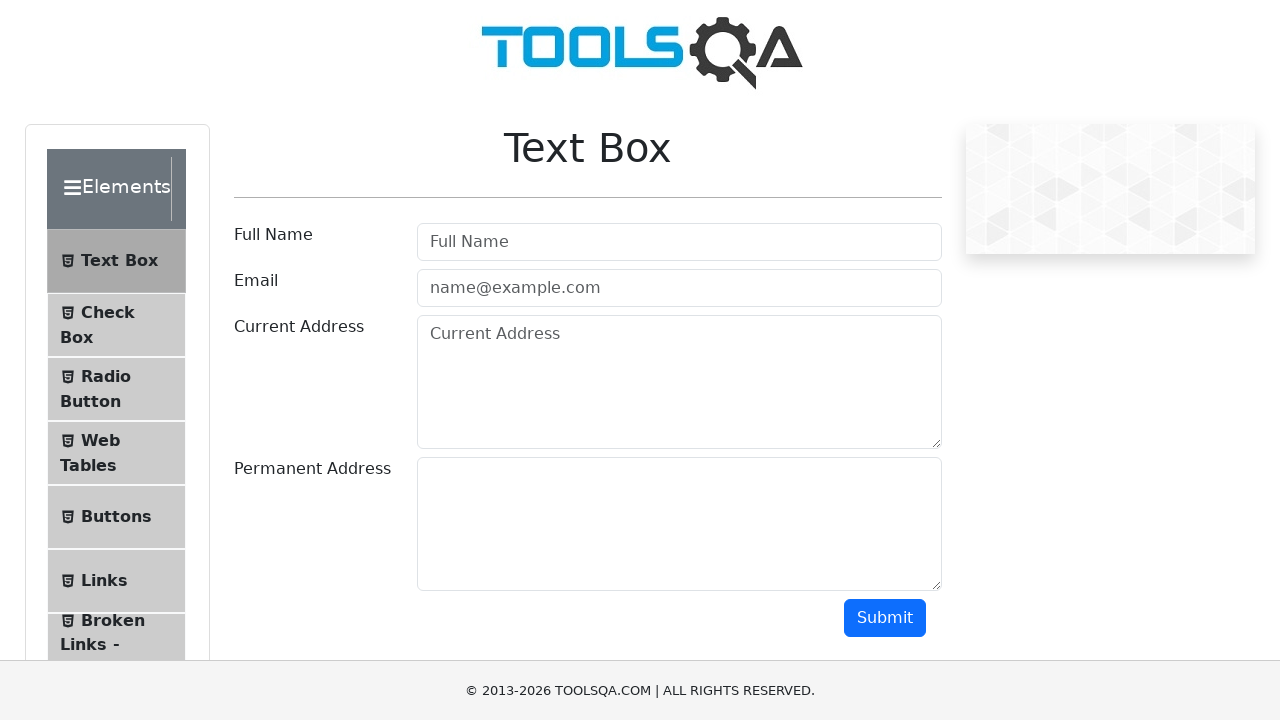

Filled full name field with 'Mr.Peter Haynes' on #userName
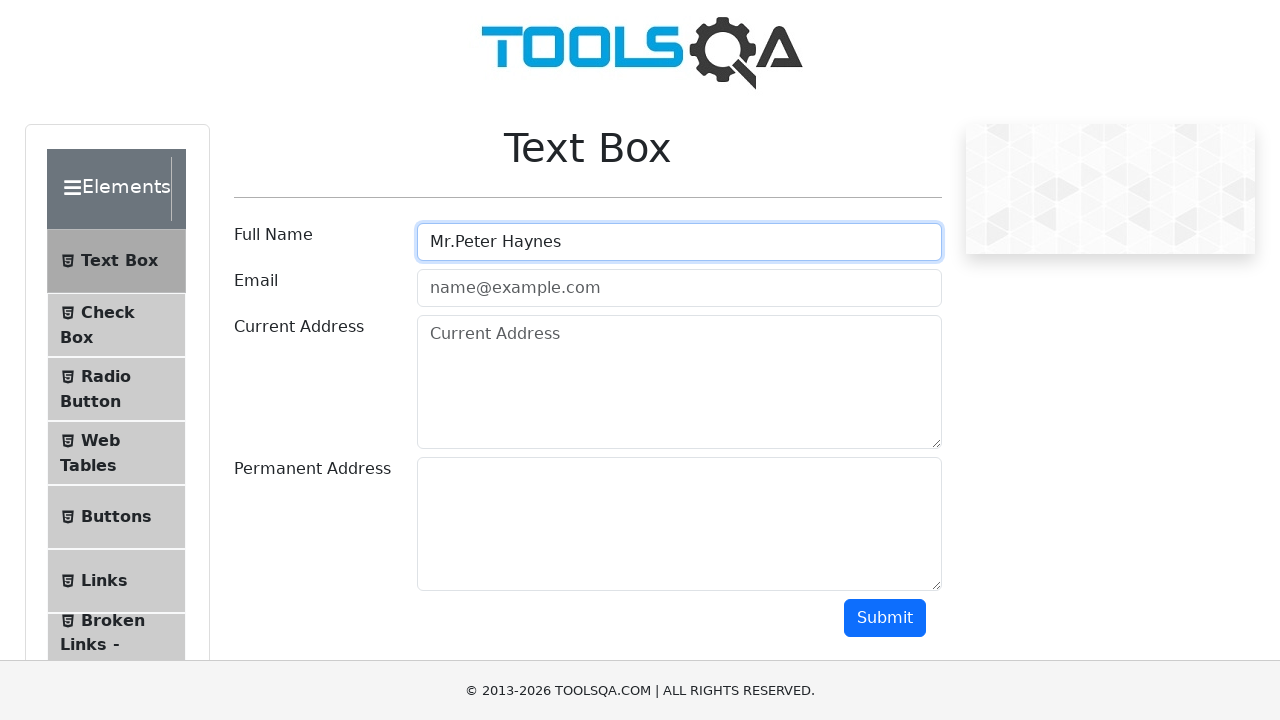

Filled email field with 'PeterHaynes@toolsqa.com' on #userEmail
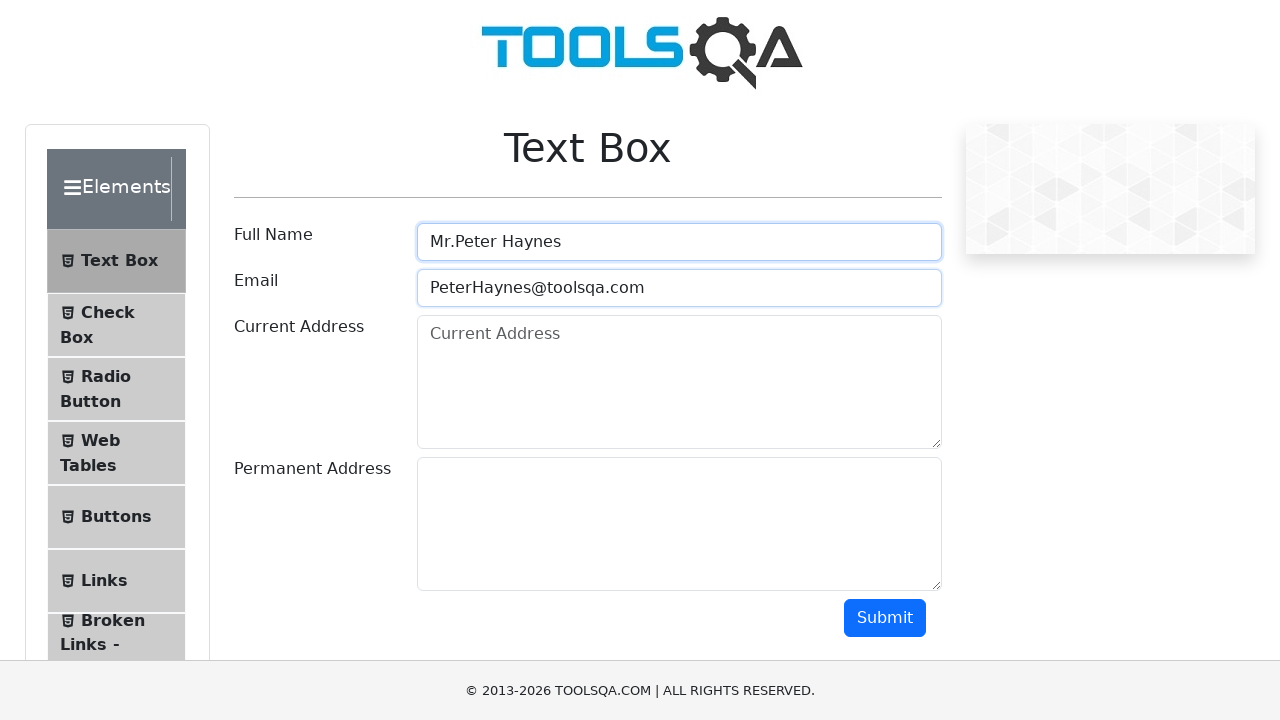

Filled current address field with '43 School Lane London EC71 9GO' on #currentAddress
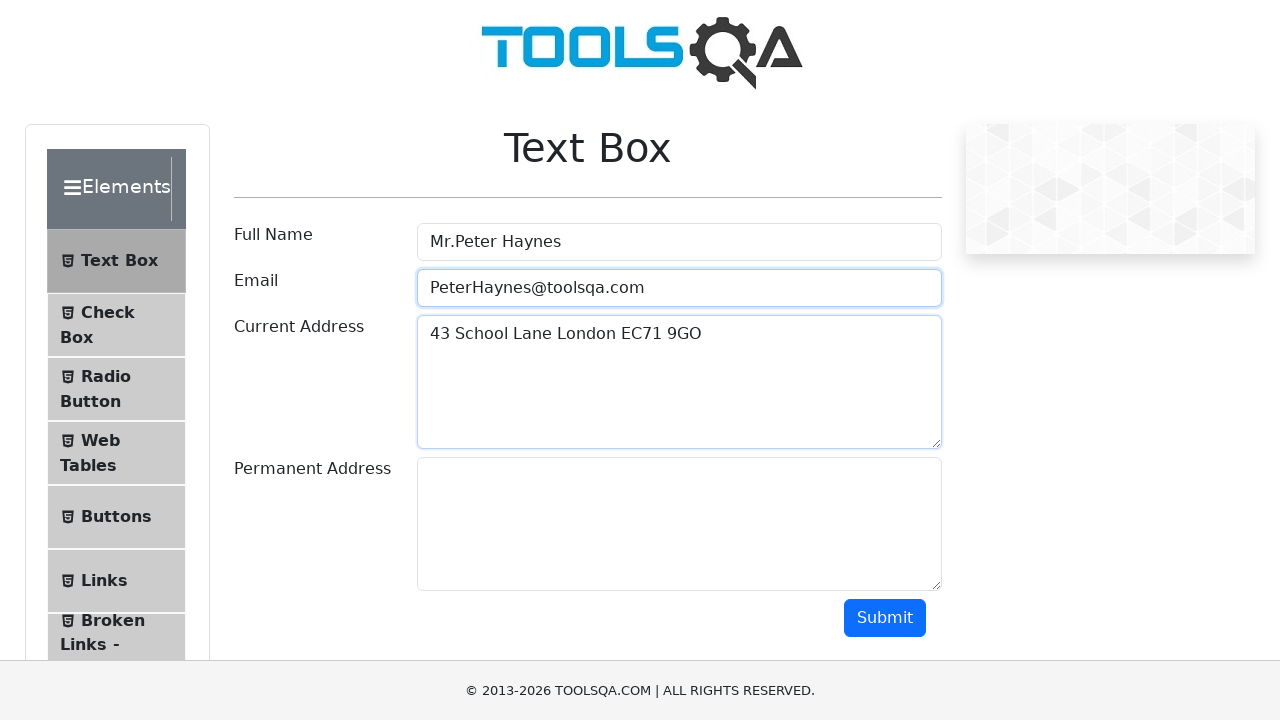

Clicked on current address field to focus it at (679, 382) on #currentAddress
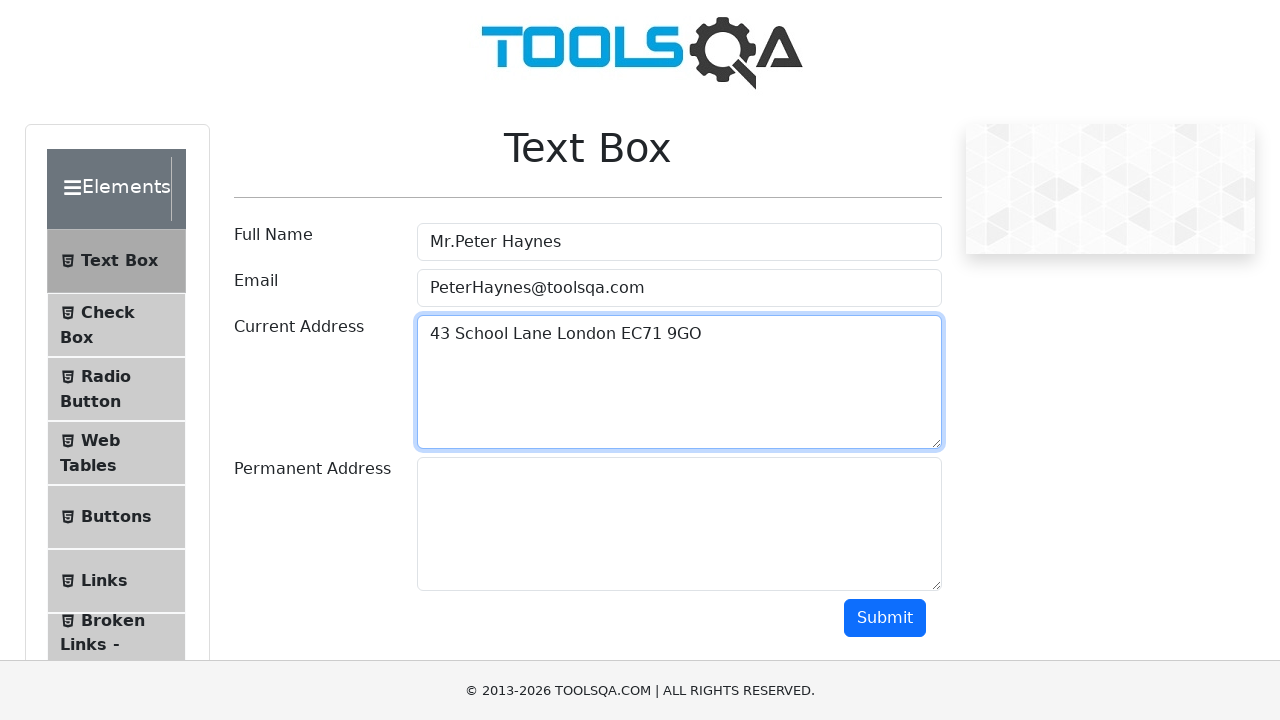

Pressed Ctrl+A to select all text in current address field
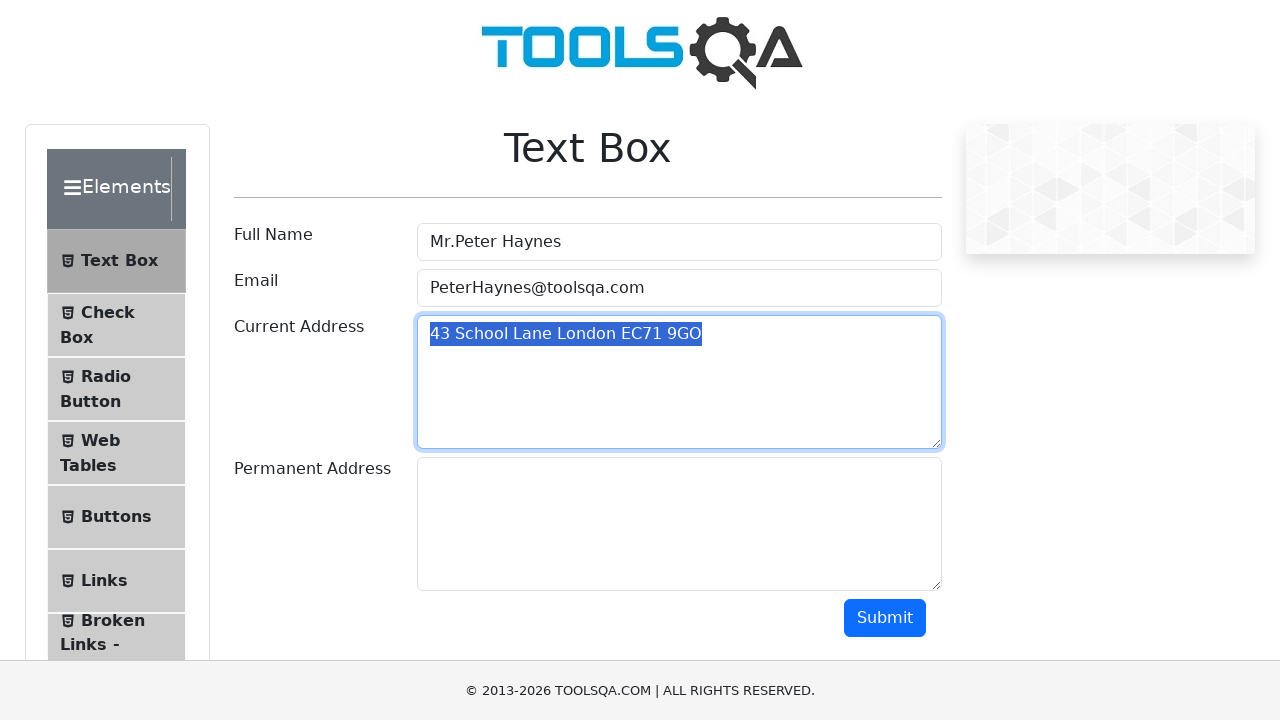

Pressed Ctrl+C to copy selected address text
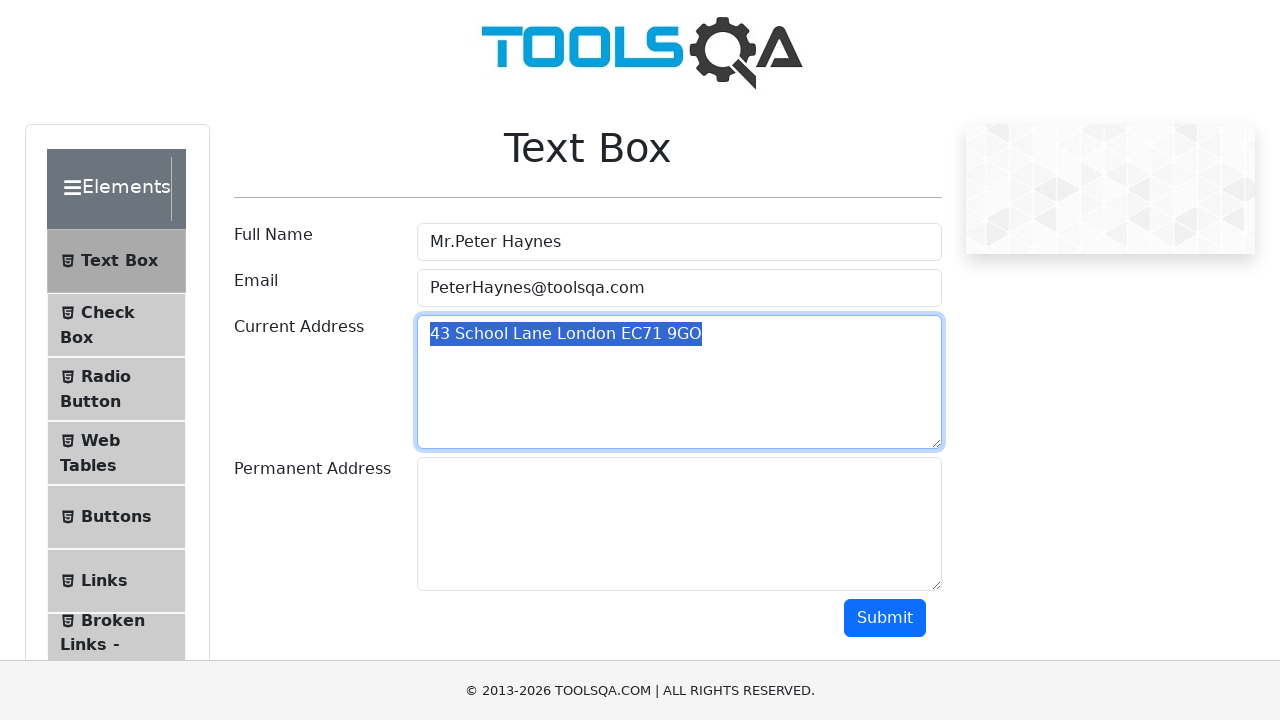

Pressed Tab to move focus to permanent address field
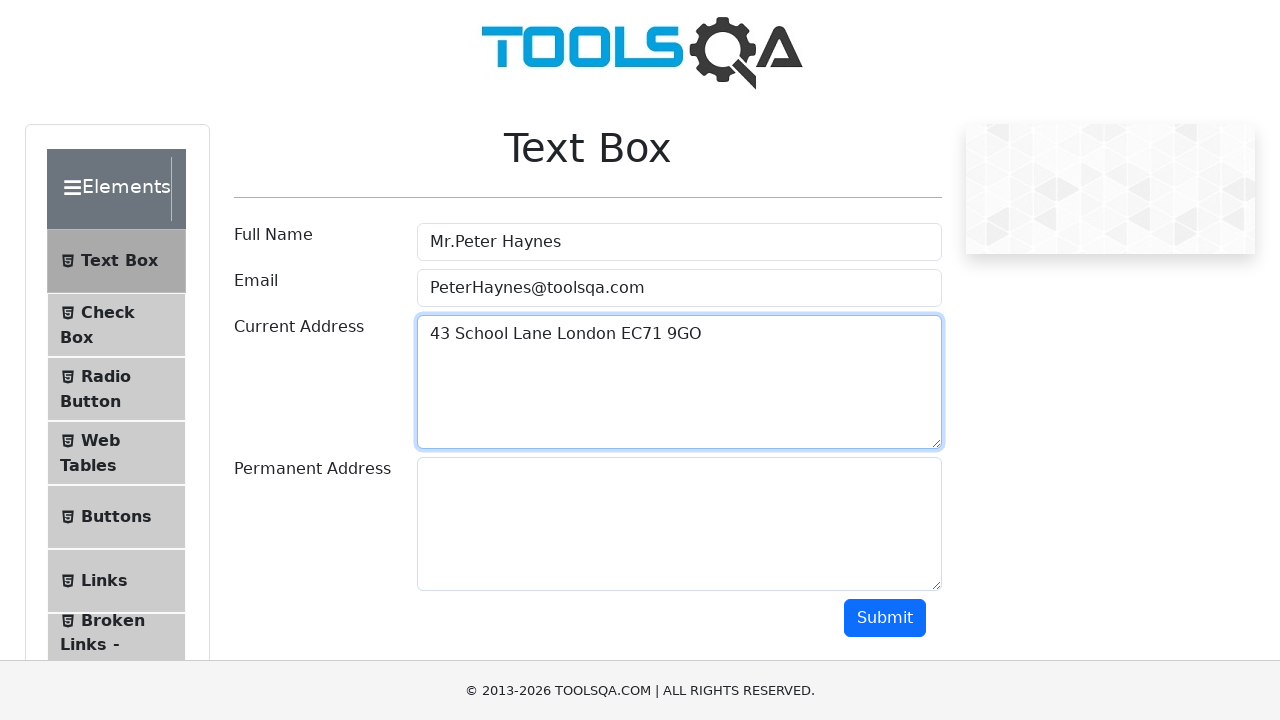

Pressed Ctrl+V to paste address into permanent address field
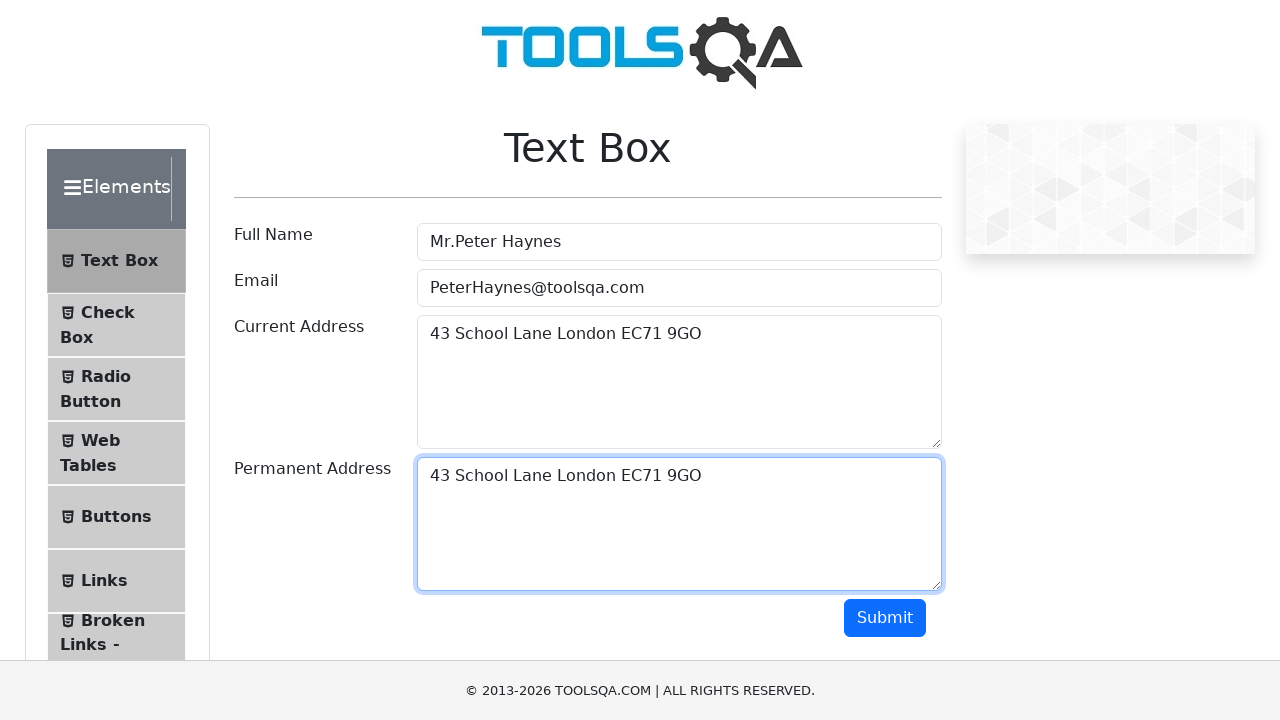

Retrieved current address field value
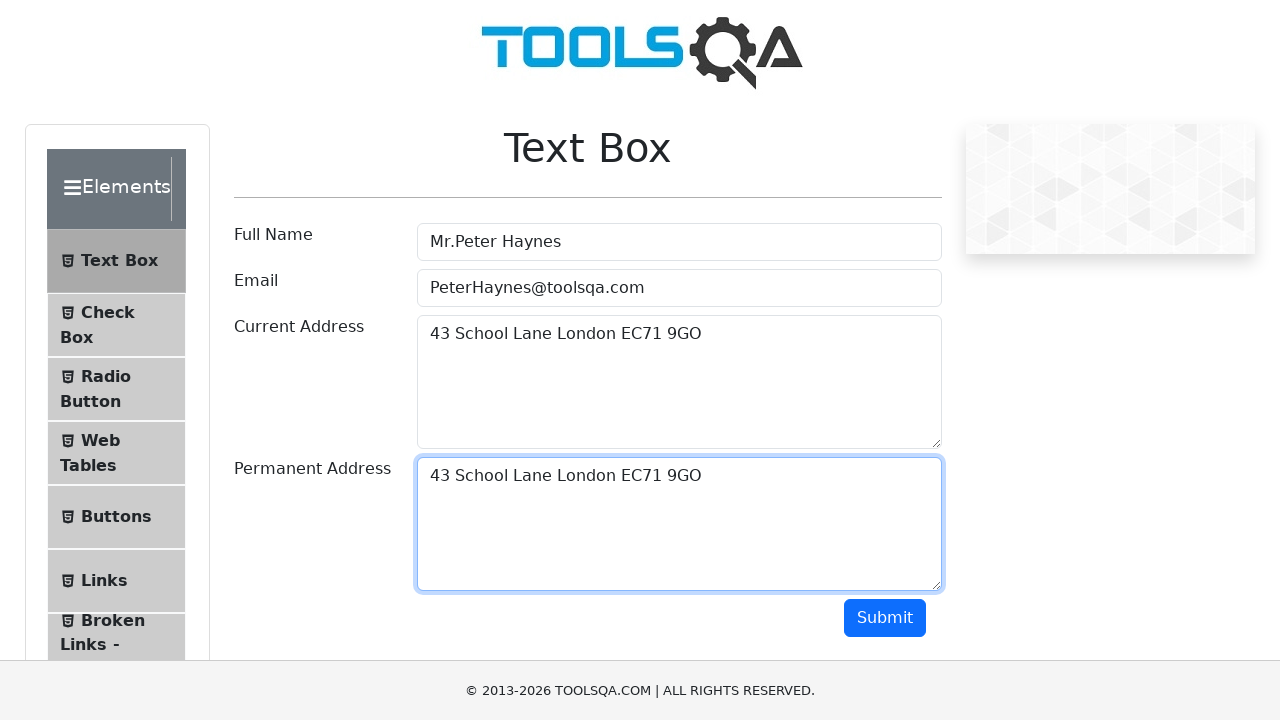

Retrieved permanent address field value
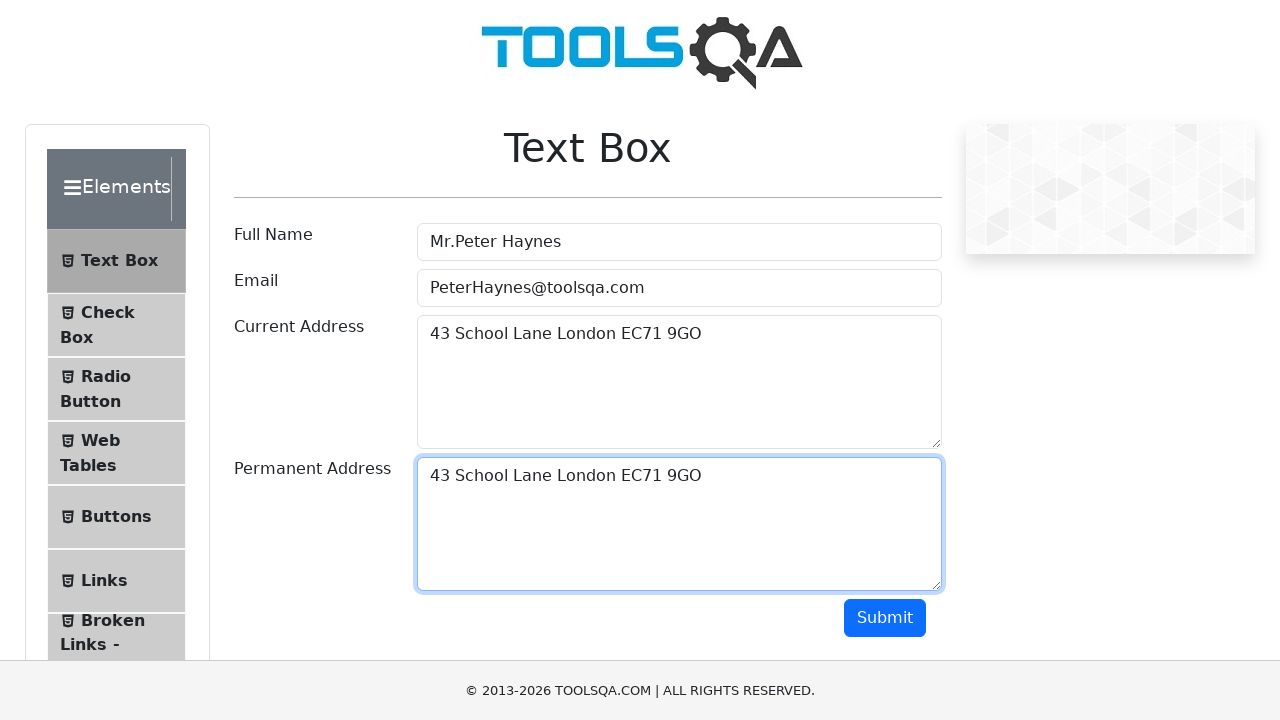

Verified that current address matches permanent address
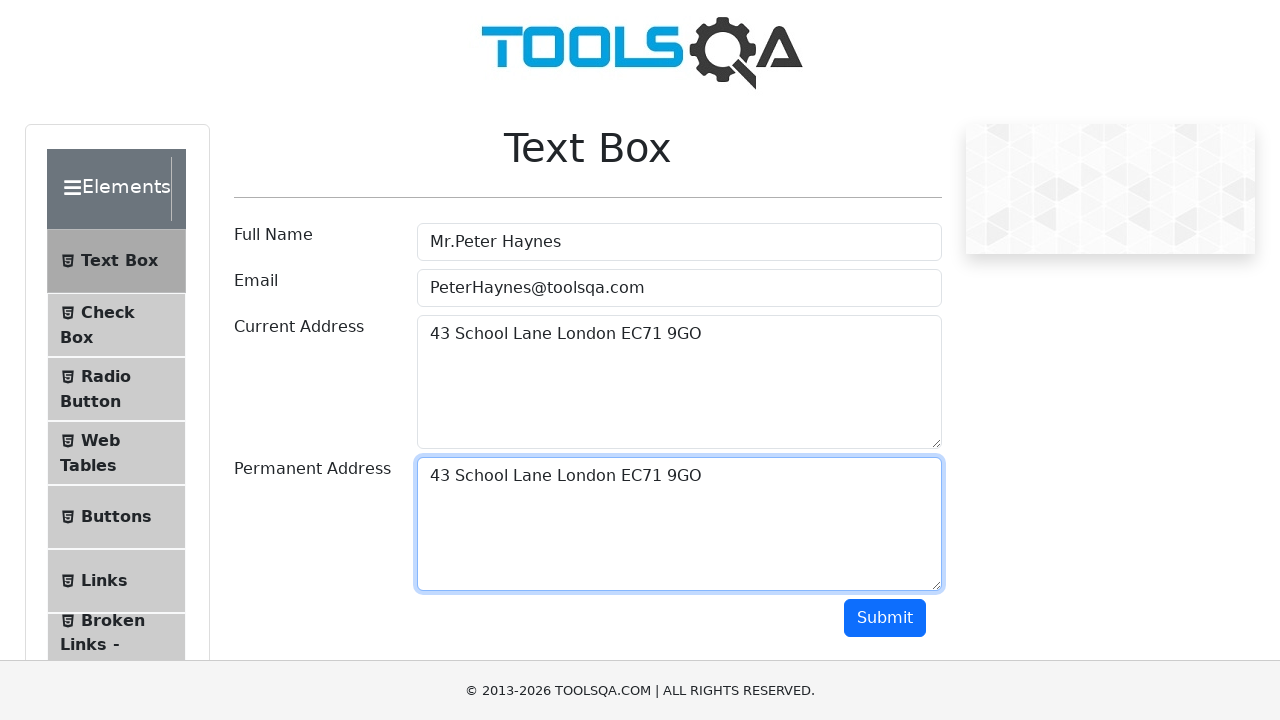

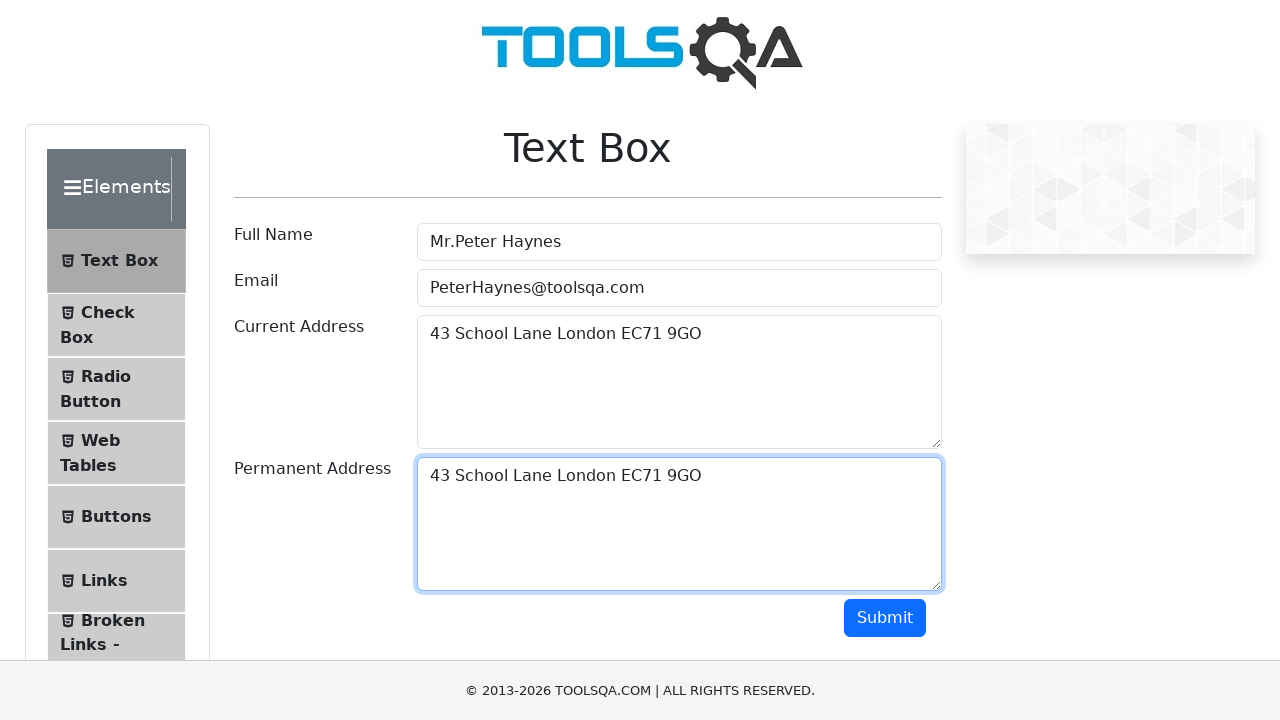